Tests a loading images page by waiting for the "Done!" text to appear, then verifying that images are present on the page

Starting URL: https://bonigarcia.dev/selenium-webdriver-java/loading-images.html

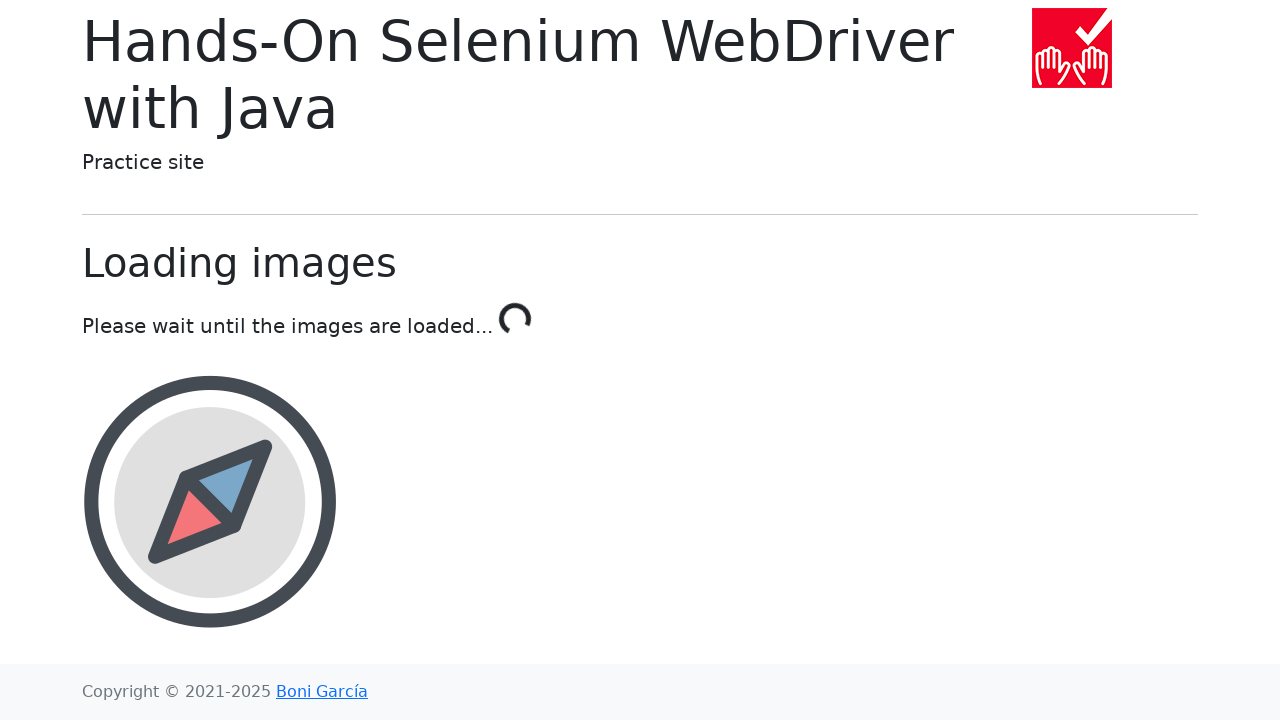

Waited for loading text to change to 'Done!'
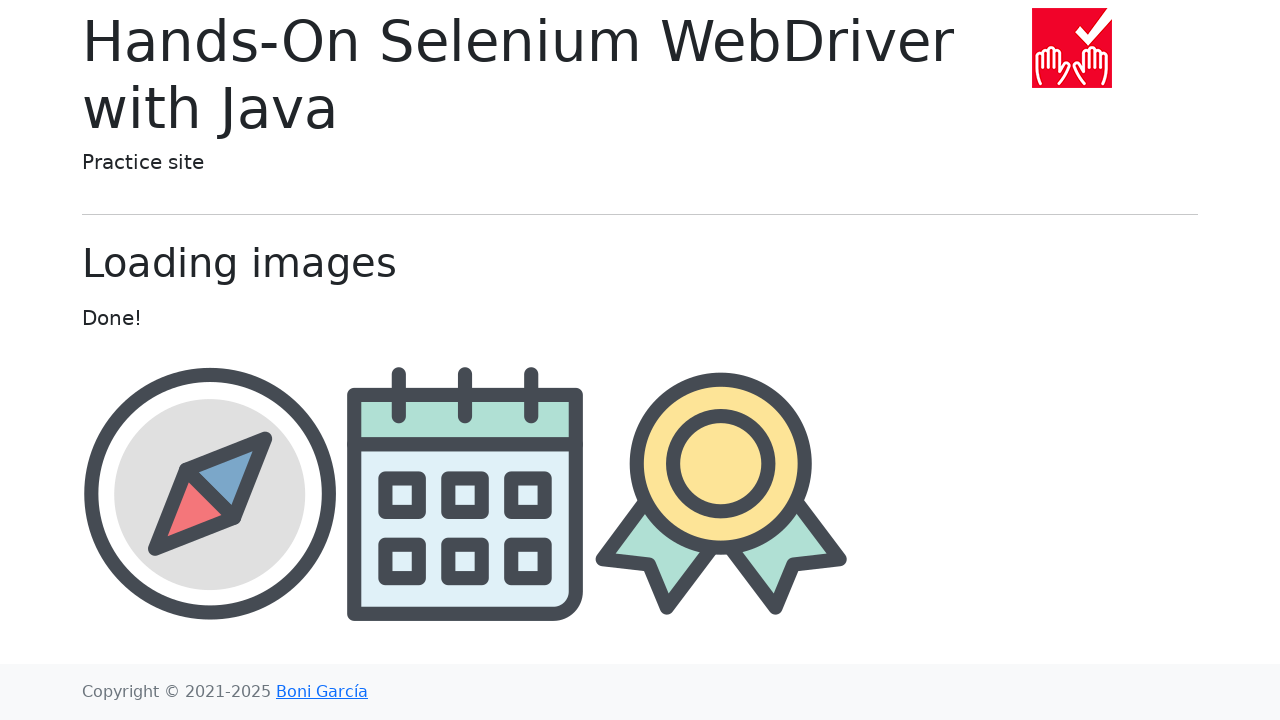

Waited for images to be present on the page
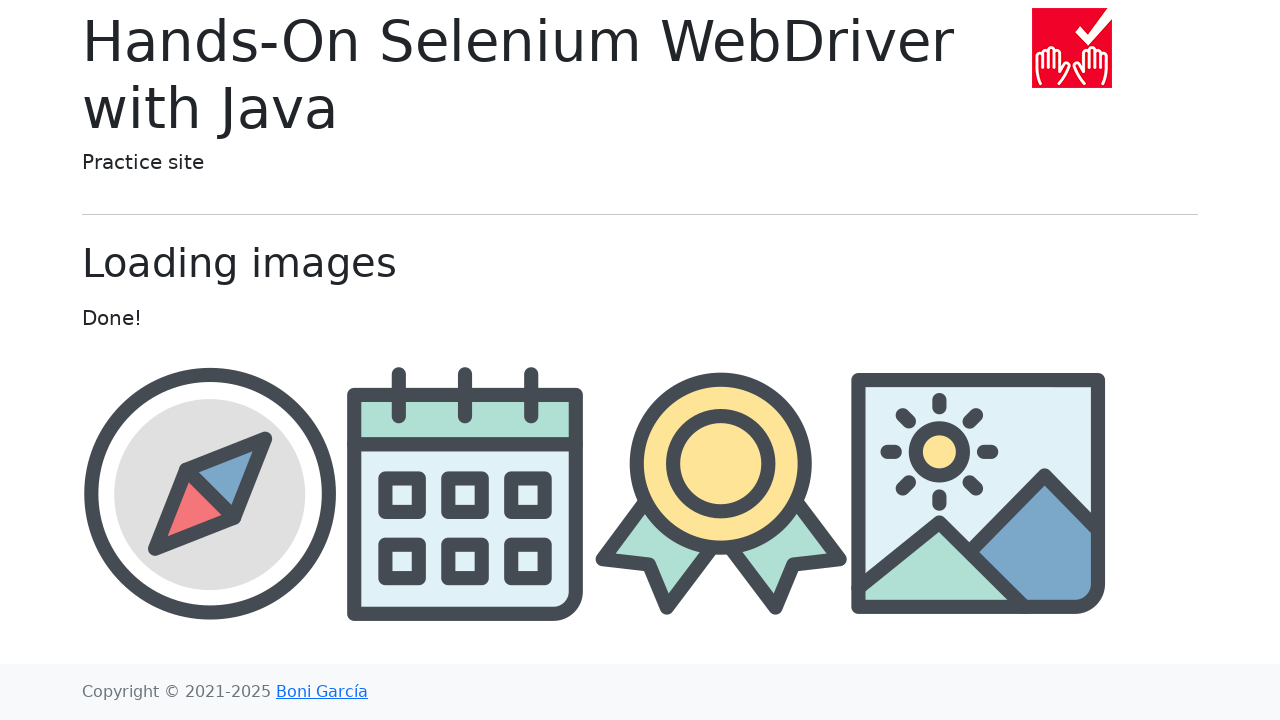

Located all images on the page
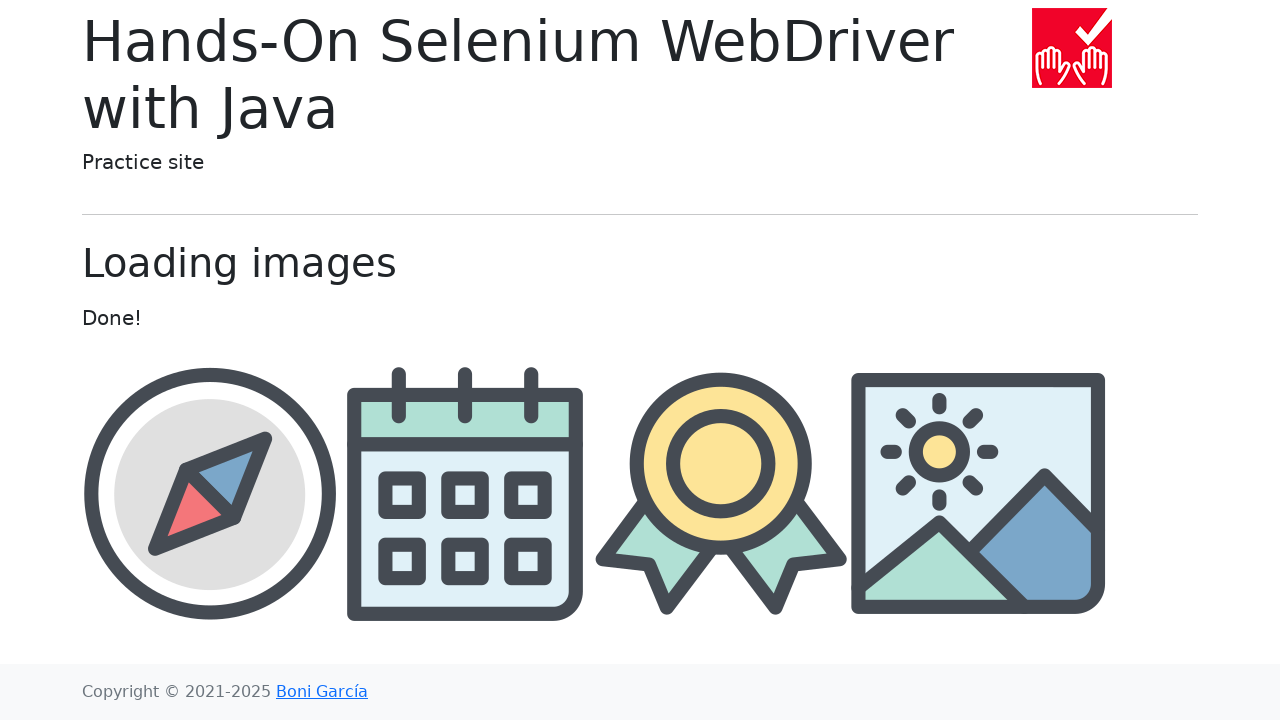

Verified 4th image (index 3) is loaded
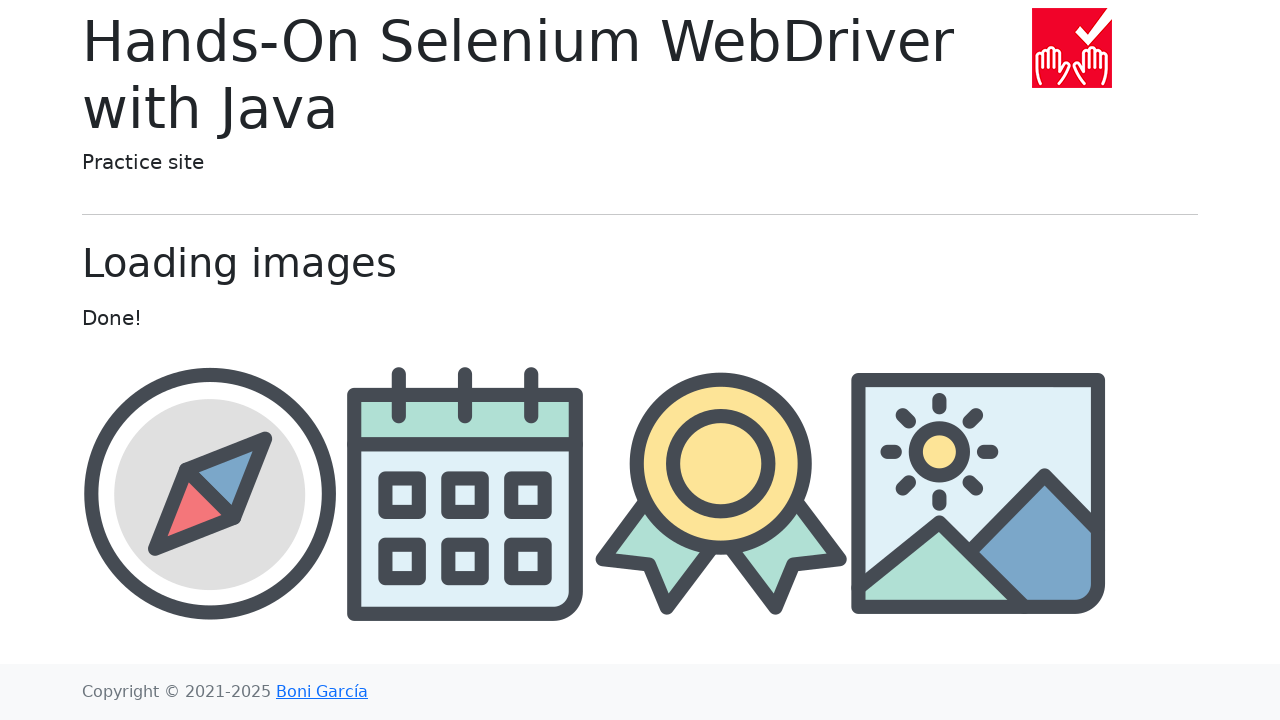

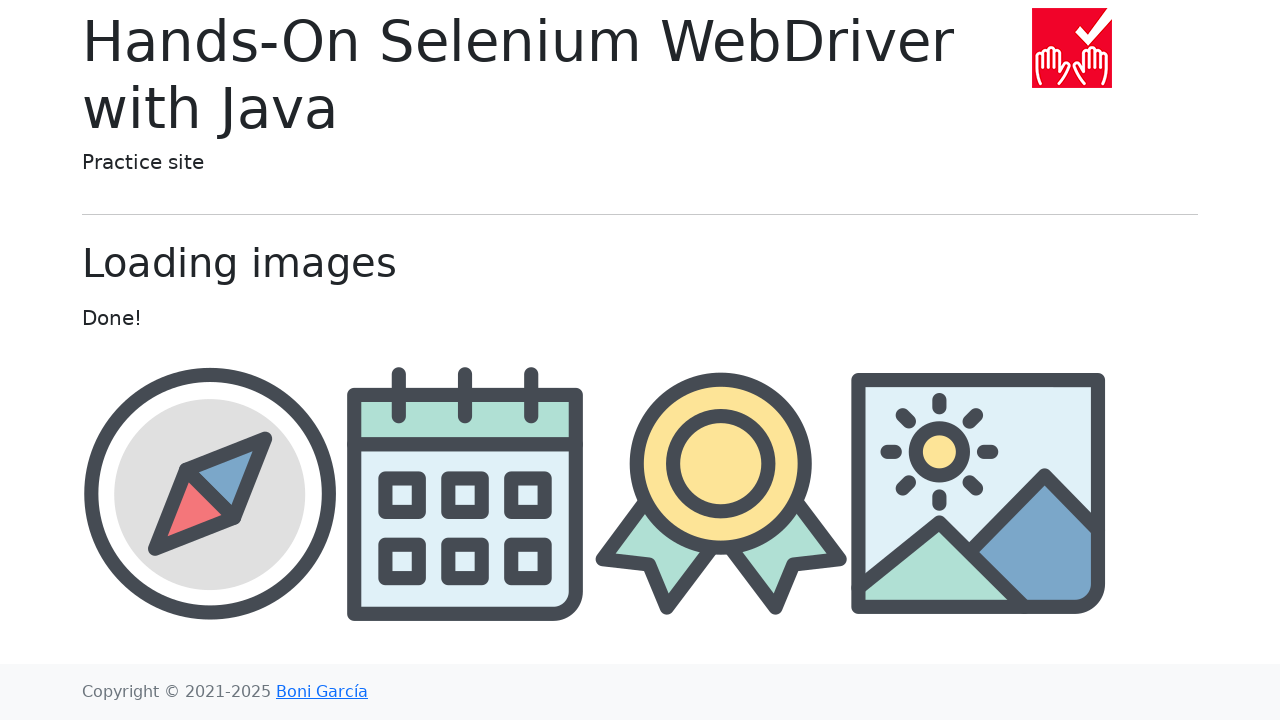